Tests various JavaScript alert interactions on DemoQA including simple alerts, timed alerts, confirmation dialogs, and prompt alerts with text input

Starting URL: https://demoqa.com/

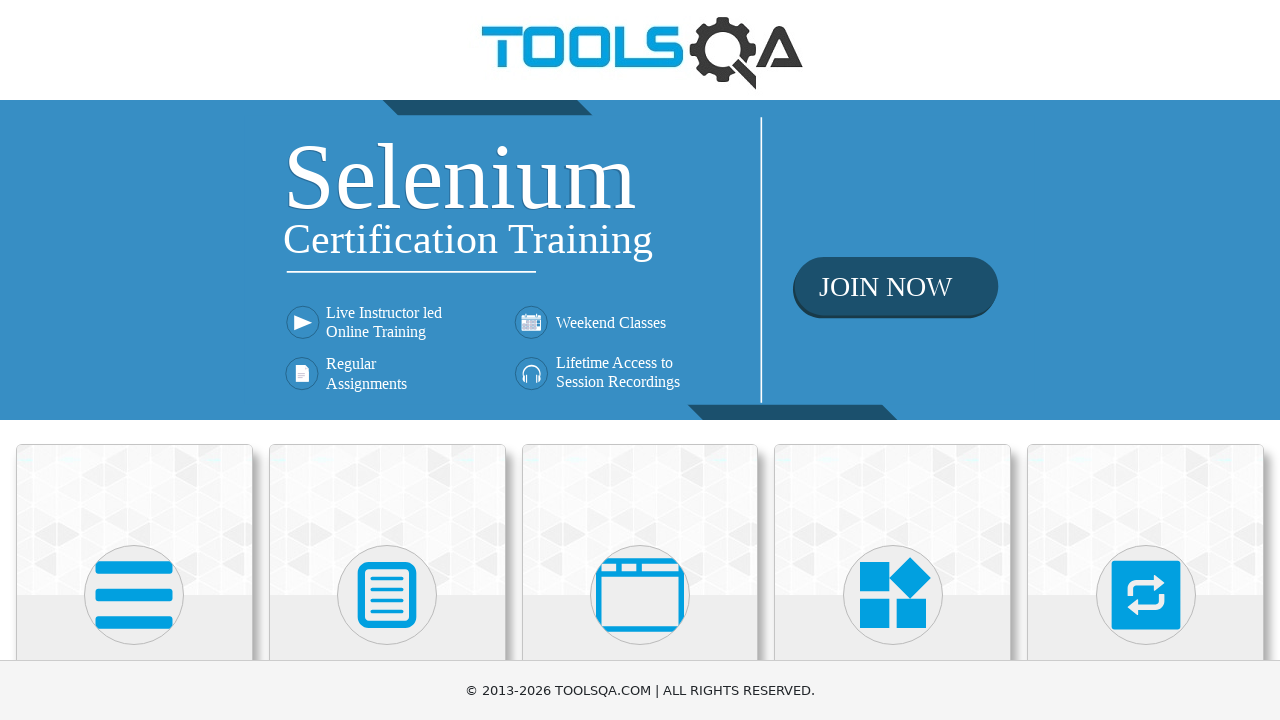

Scrolled down 400 pixels to view alert elements
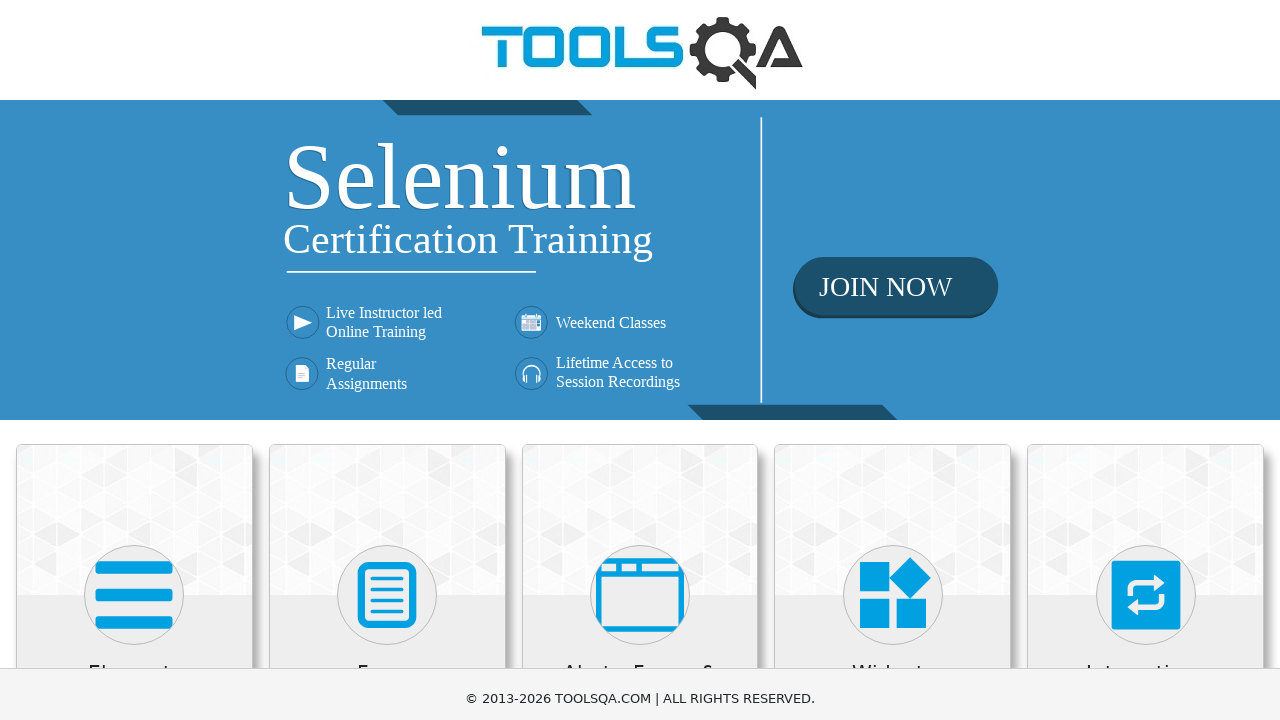

Clicked on 'Alerts, Frame & Windows' card at (640, 285) on xpath=//h5[text()='Alerts, Frame & Windows']
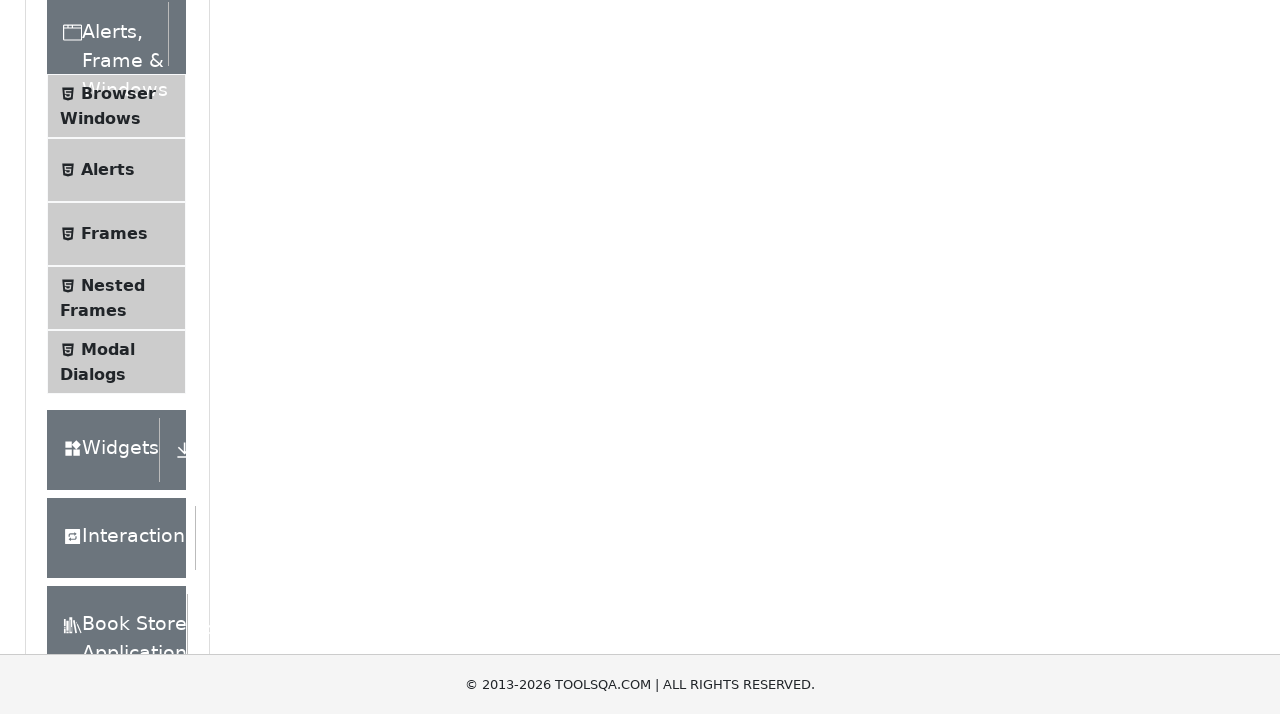

Clicked on 'Alerts' menu item at (108, 176) on xpath=//span[text()='Alerts']
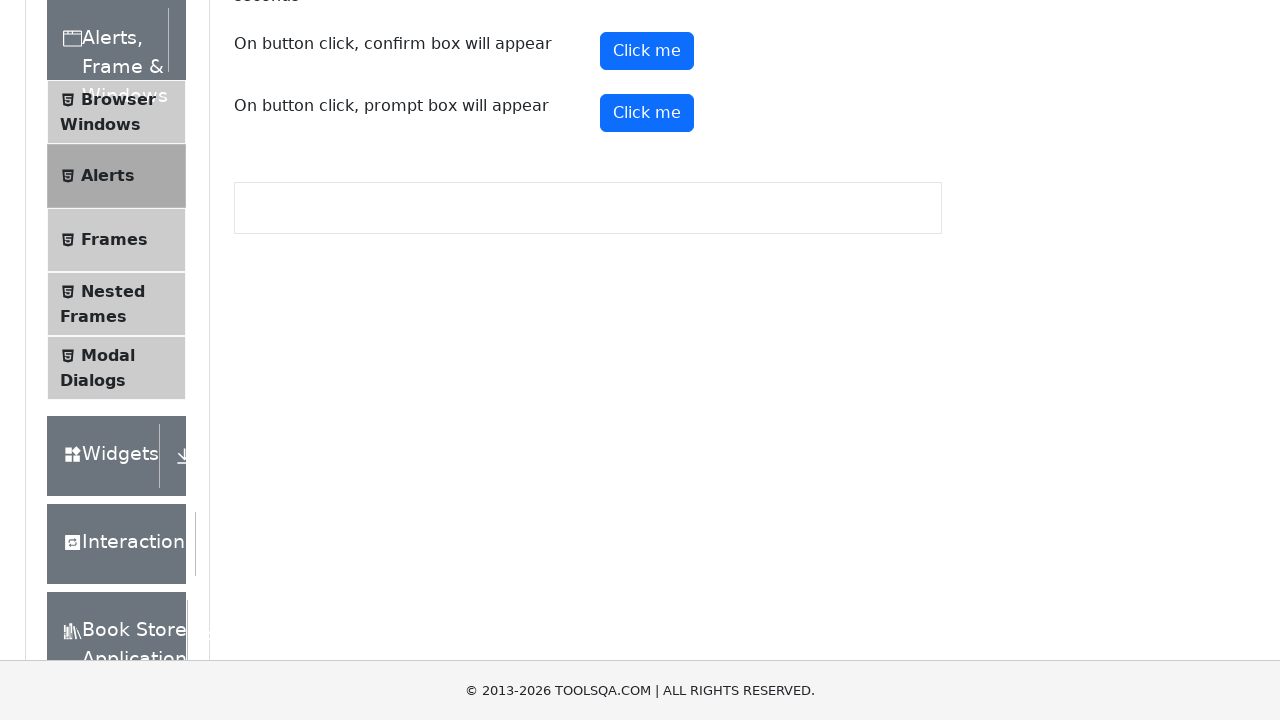

Set up handler and clicked simple alert button at (647, 242) on #alertButton
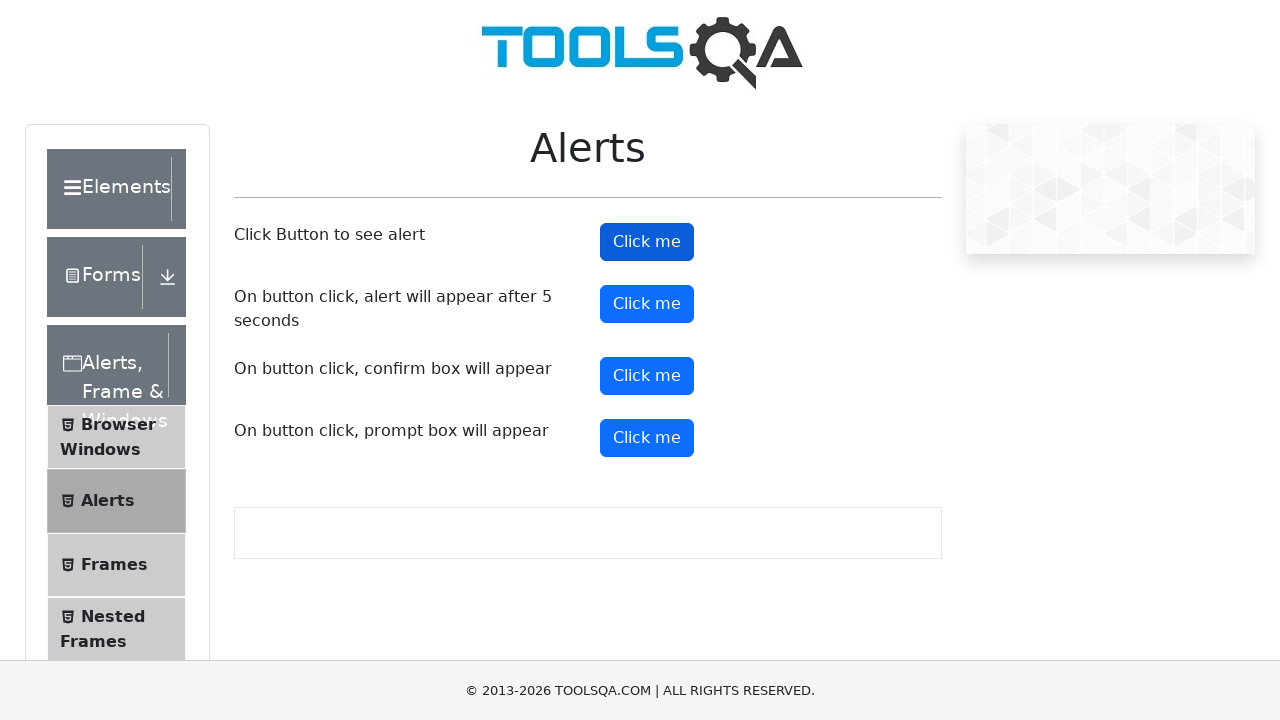

Waited 500ms for simple alert to be processed
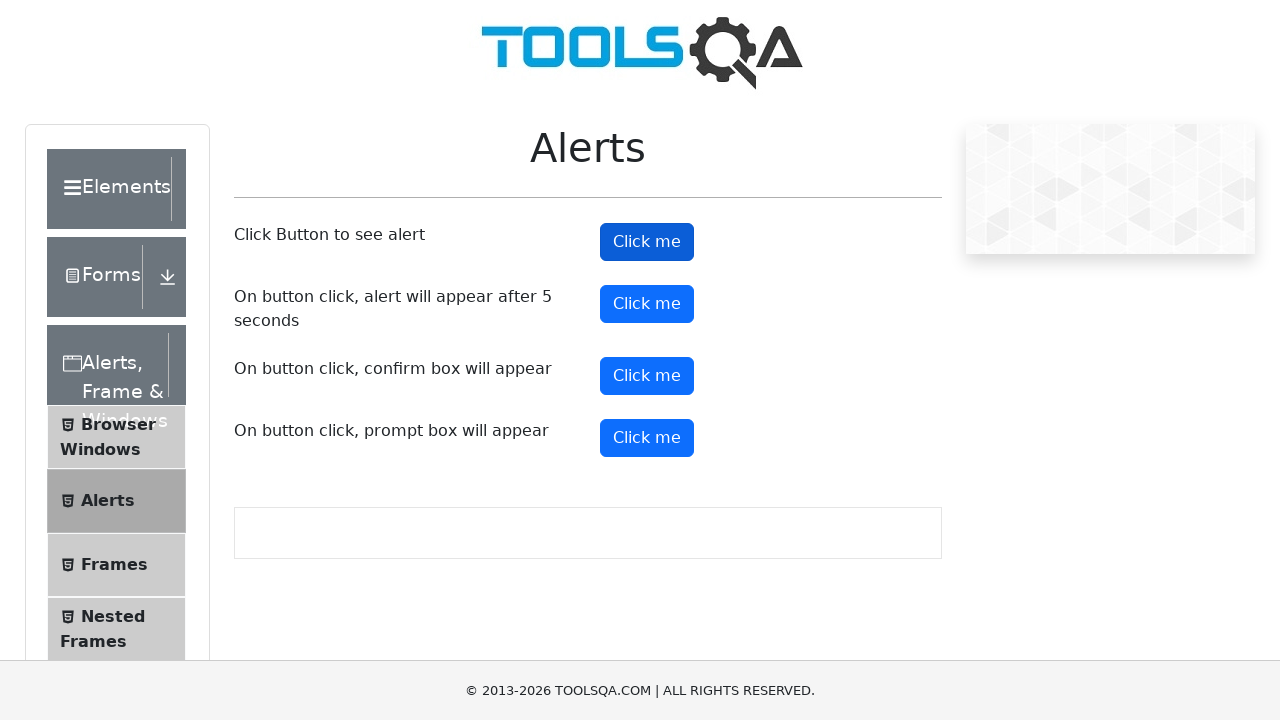

Set up handler and clicked timed alert button at (647, 304) on #timerAlertButton
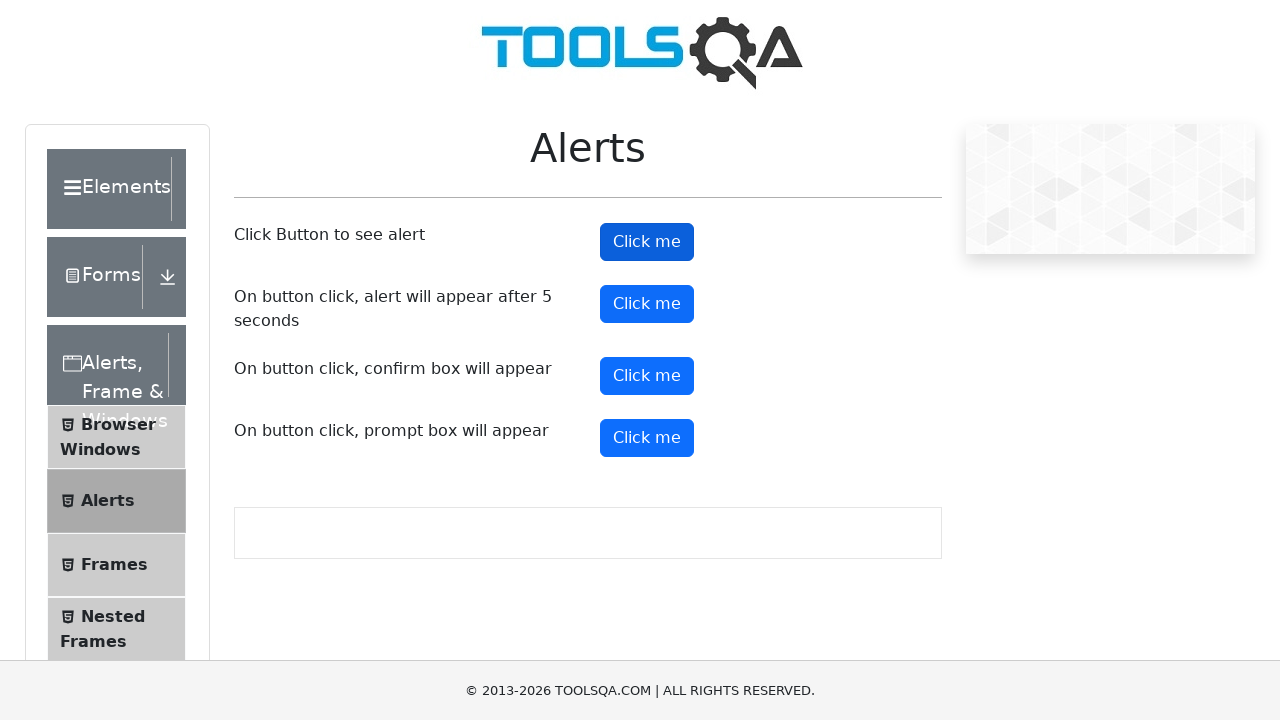

Waited 6 seconds for delayed alert to appear and be processed
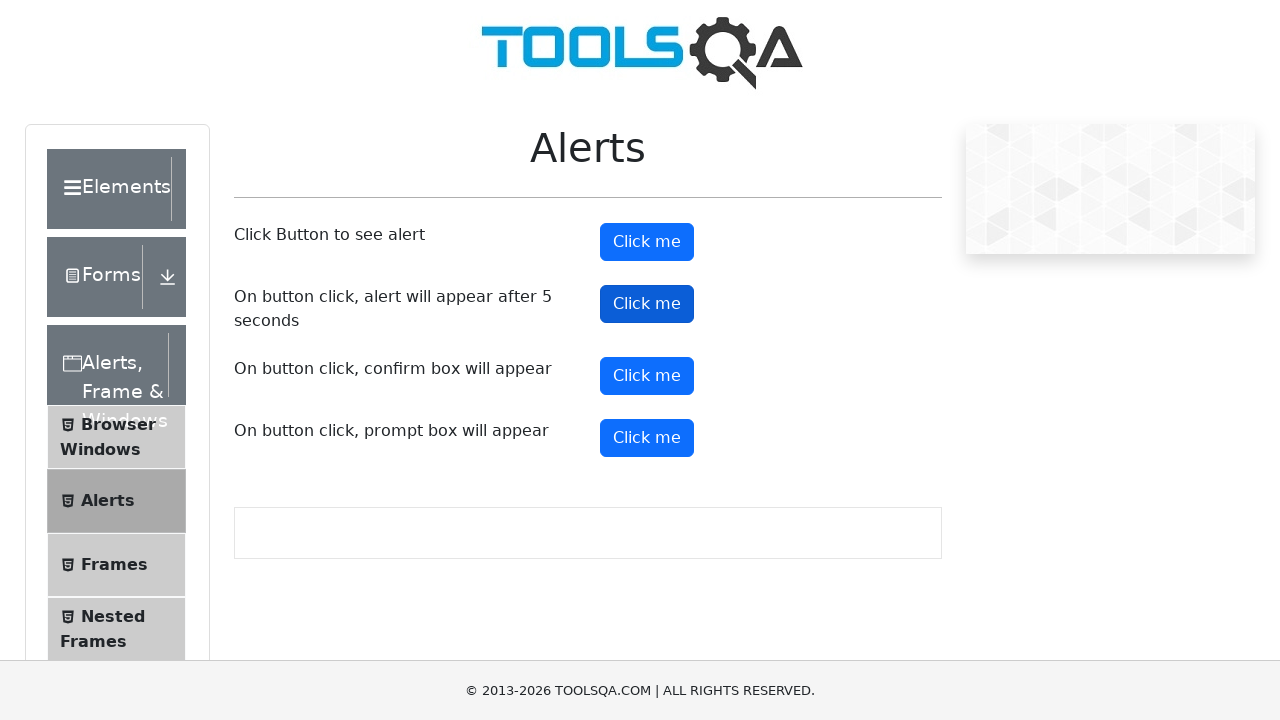

Set up handler and clicked confirmation dialog button at (647, 376) on #confirmButton
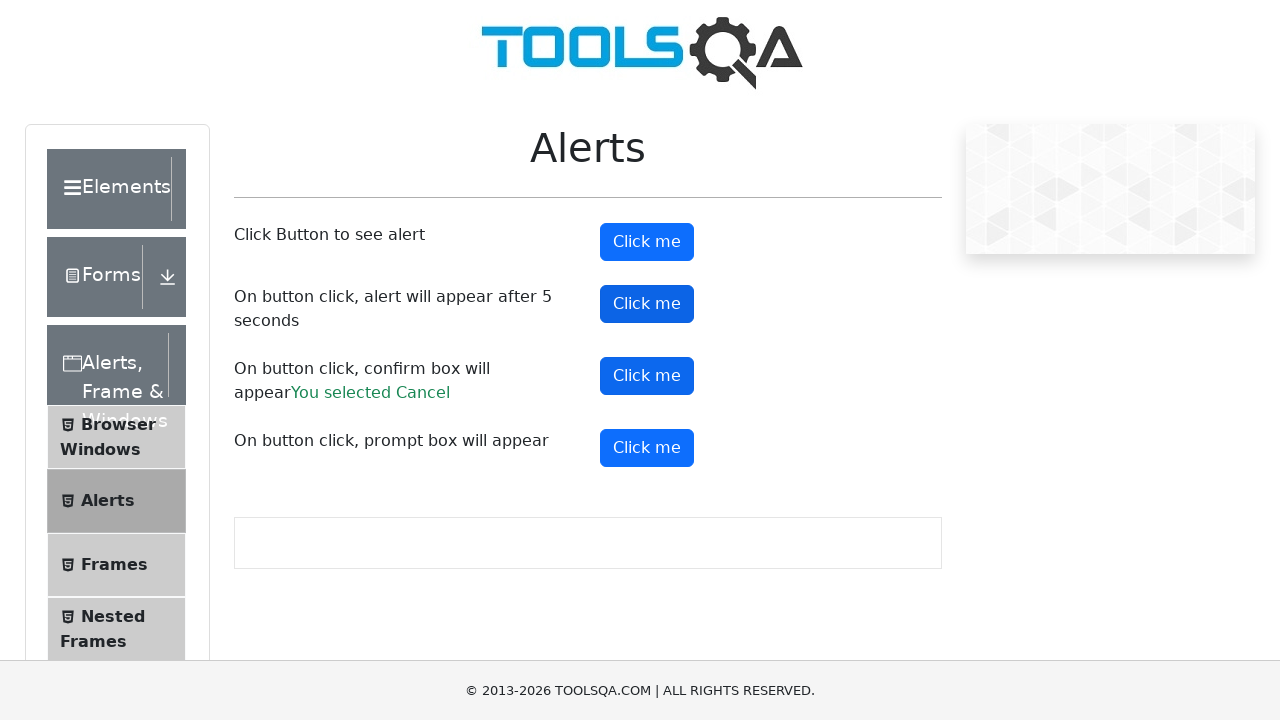

Confirmation dialog result appeared on page
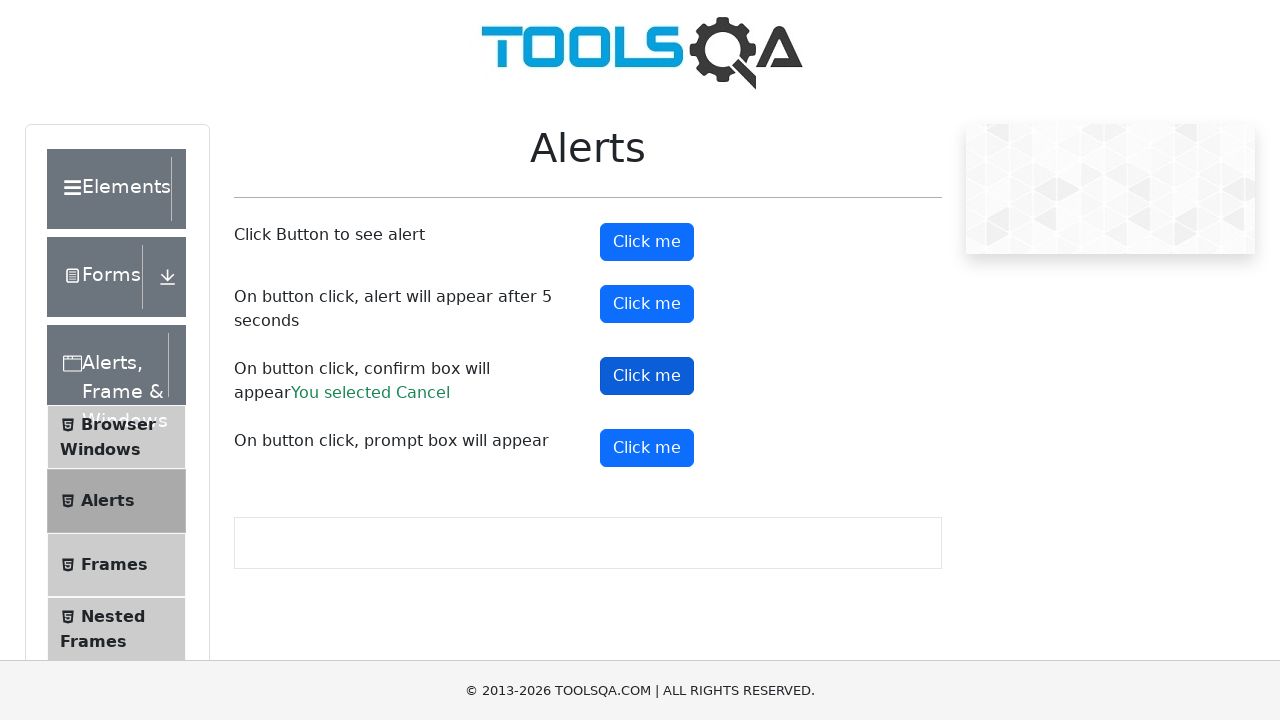

Set up handler and clicked prompt alert button, entered 'Jane' as text at (647, 448) on #promtButton
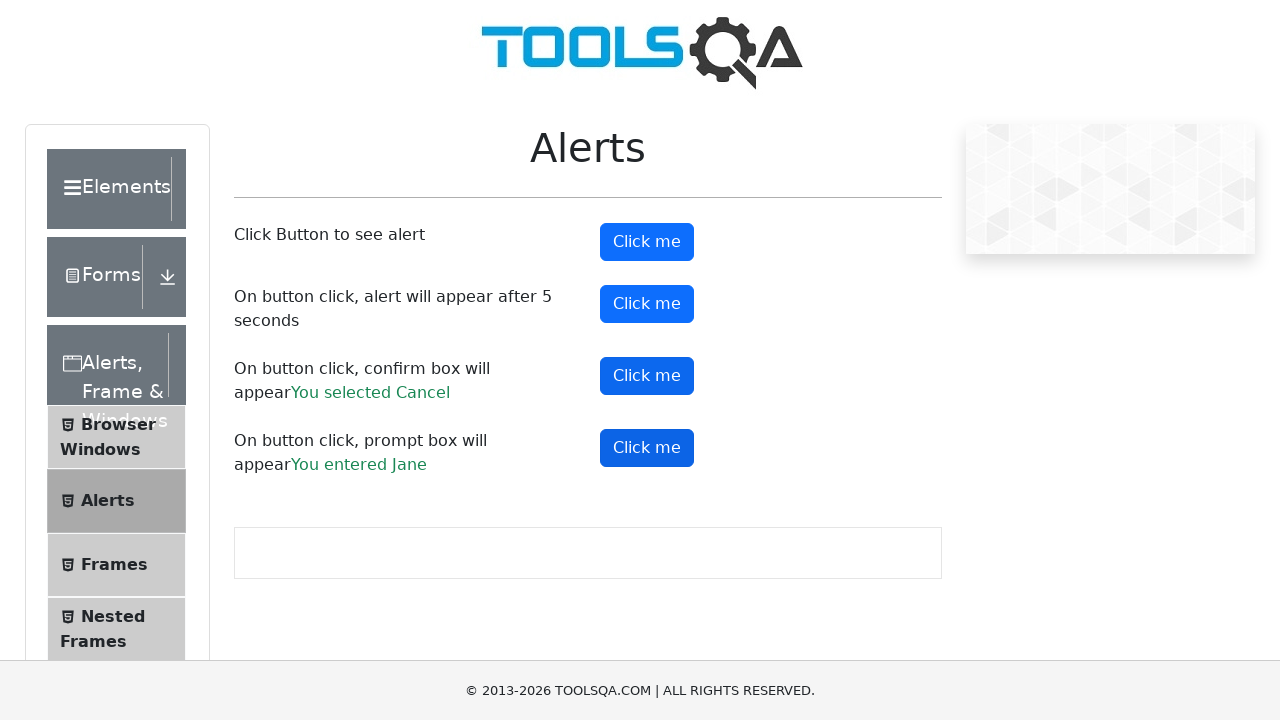

Prompt dialog result appeared on page
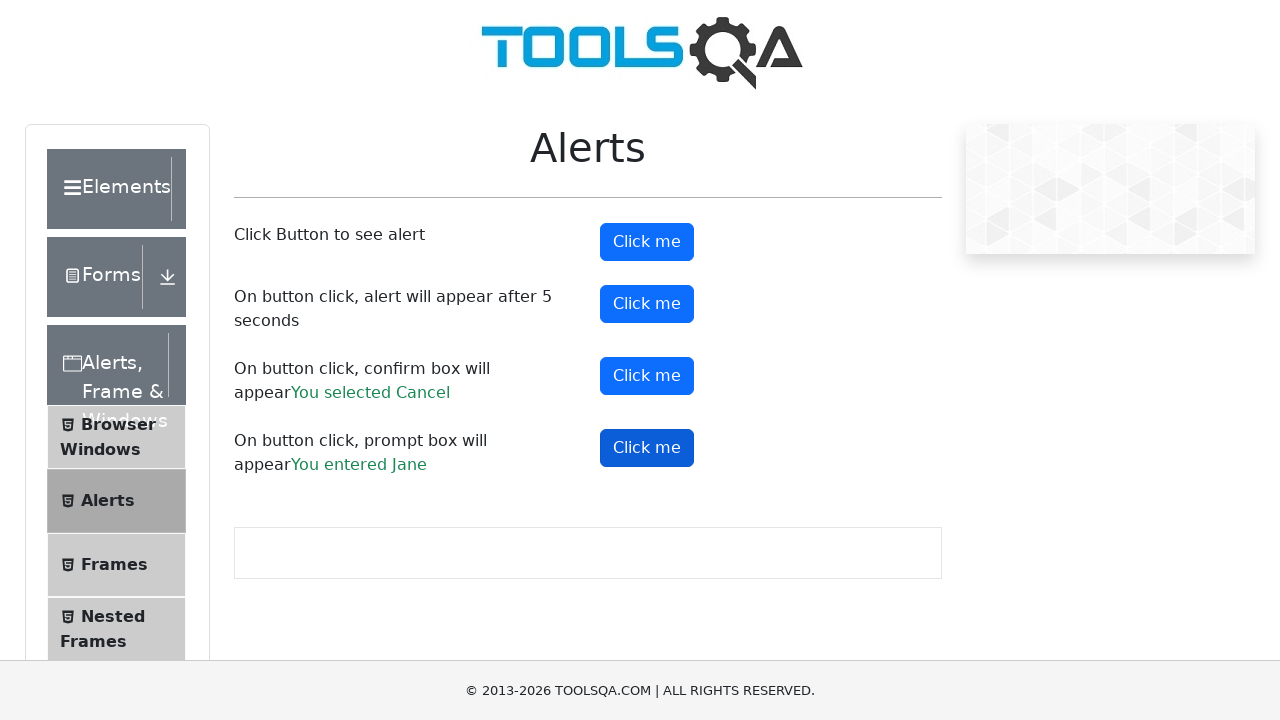

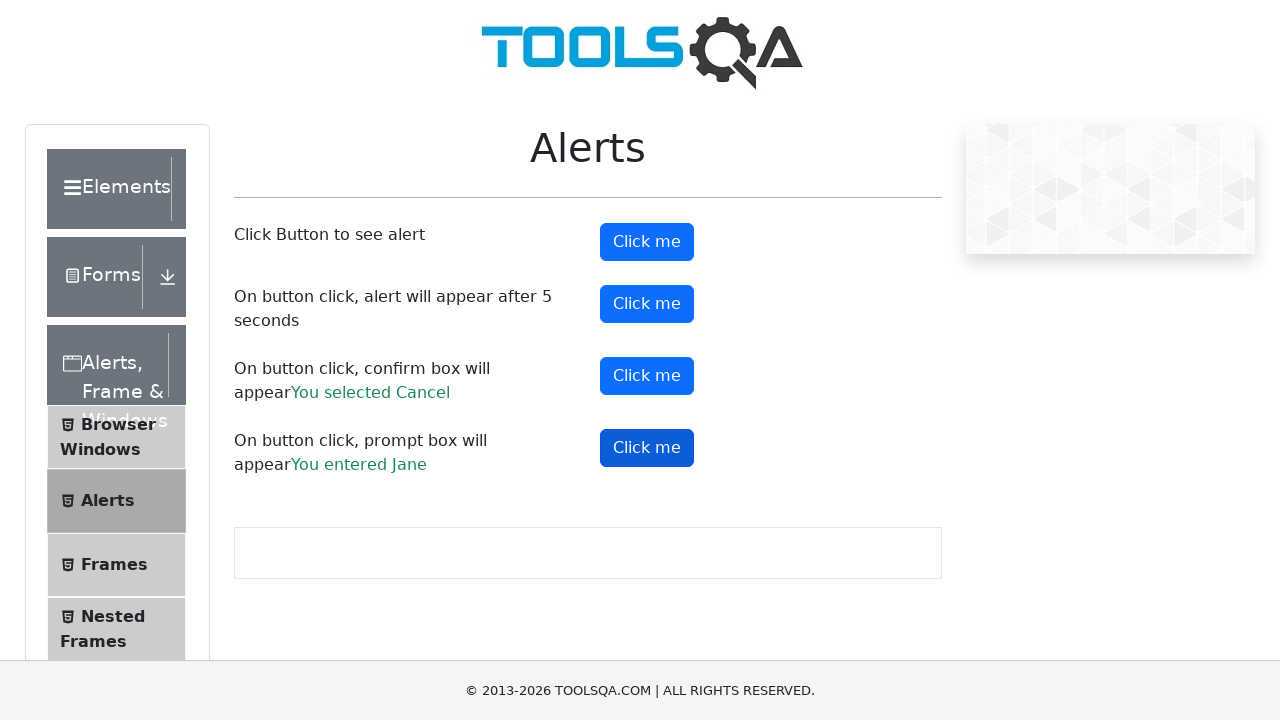